Tests a registration form by filling in first name, last name, and email fields, submitting the form, and verifying a success message is displayed.

Starting URL: http://suninjuly.github.io/registration1.html

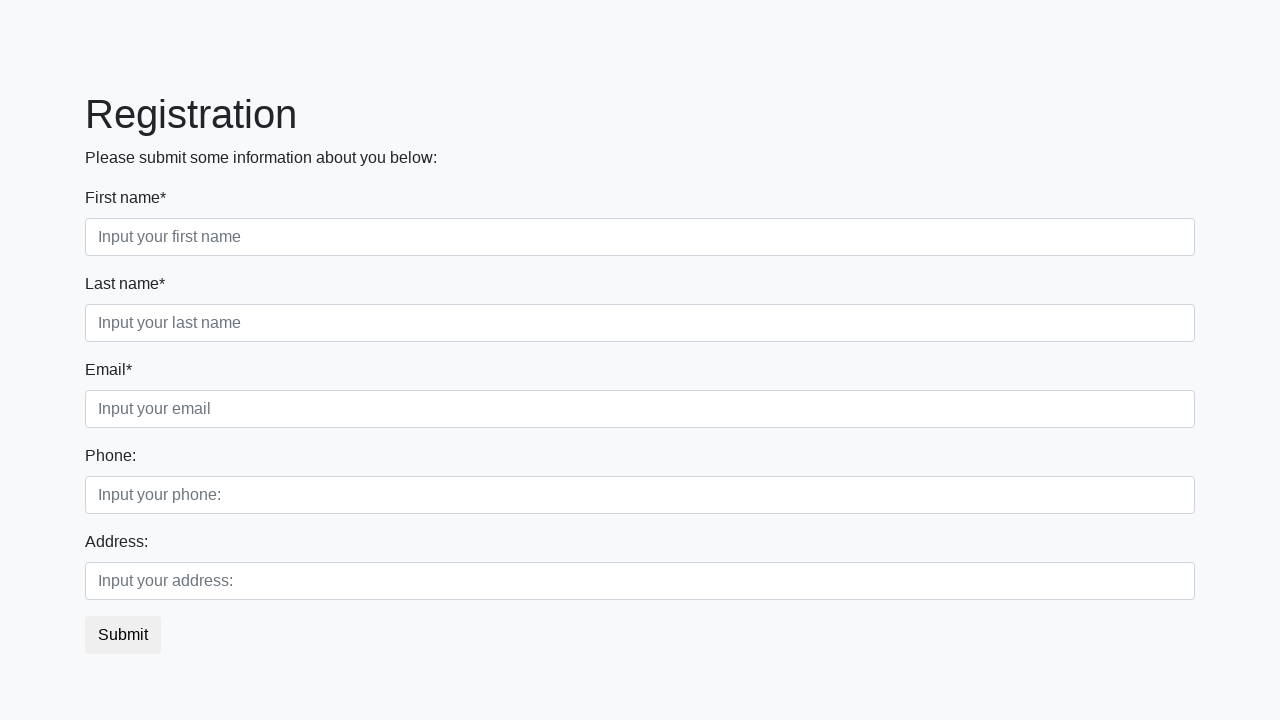

Filled first name field with 'ivan' on input[placeholder='Input your first name']
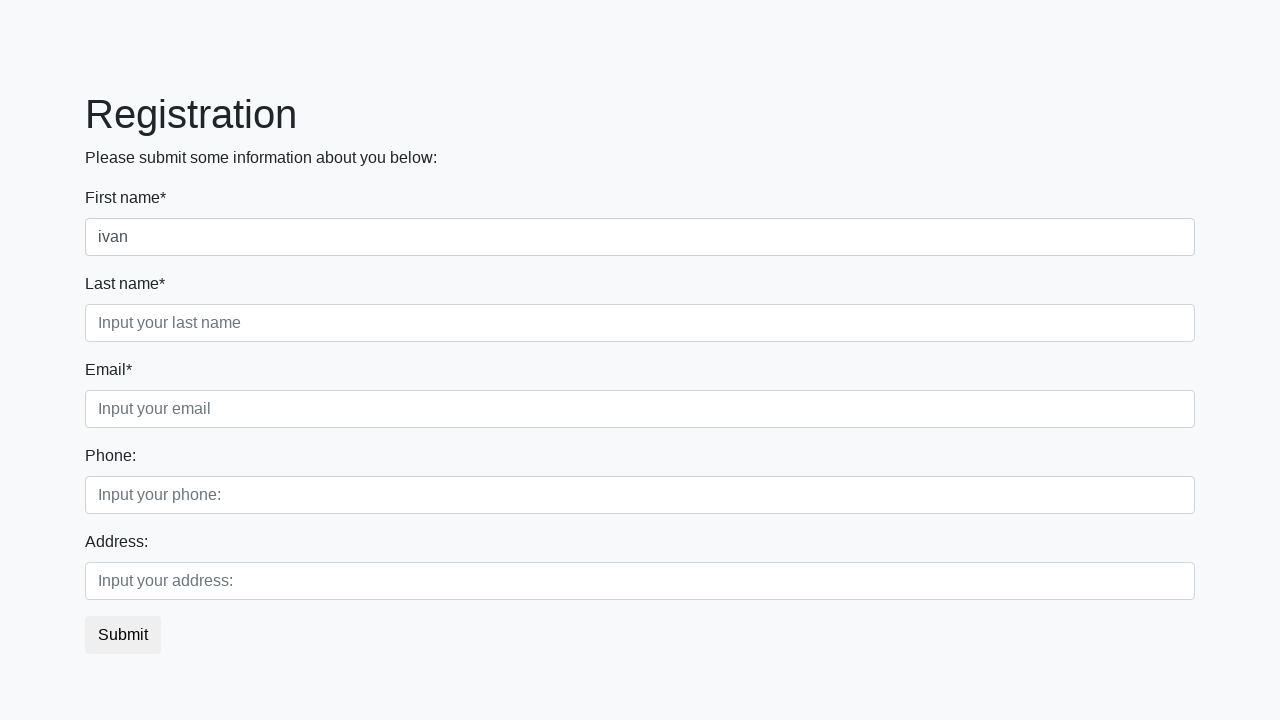

Filled last name field with 'ivanov' on input[placeholder='Input your last name']
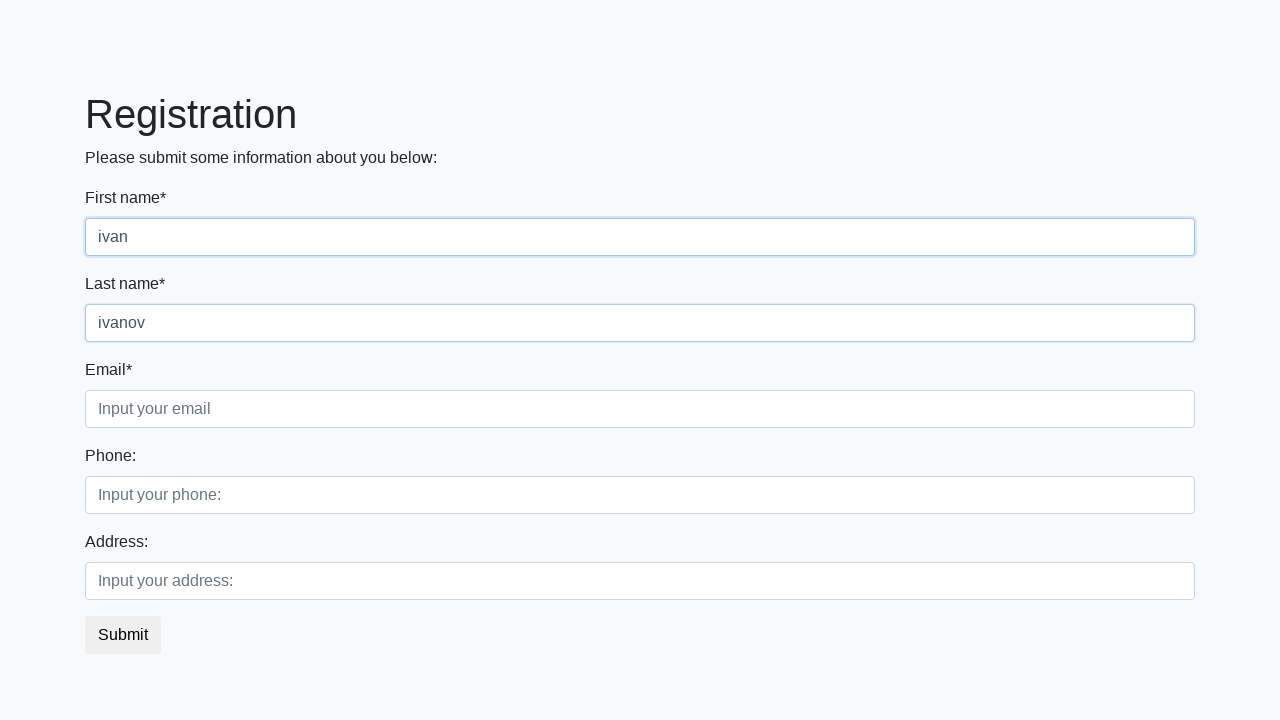

Filled email field with 'test@test.com' on input[placeholder='Input your email']
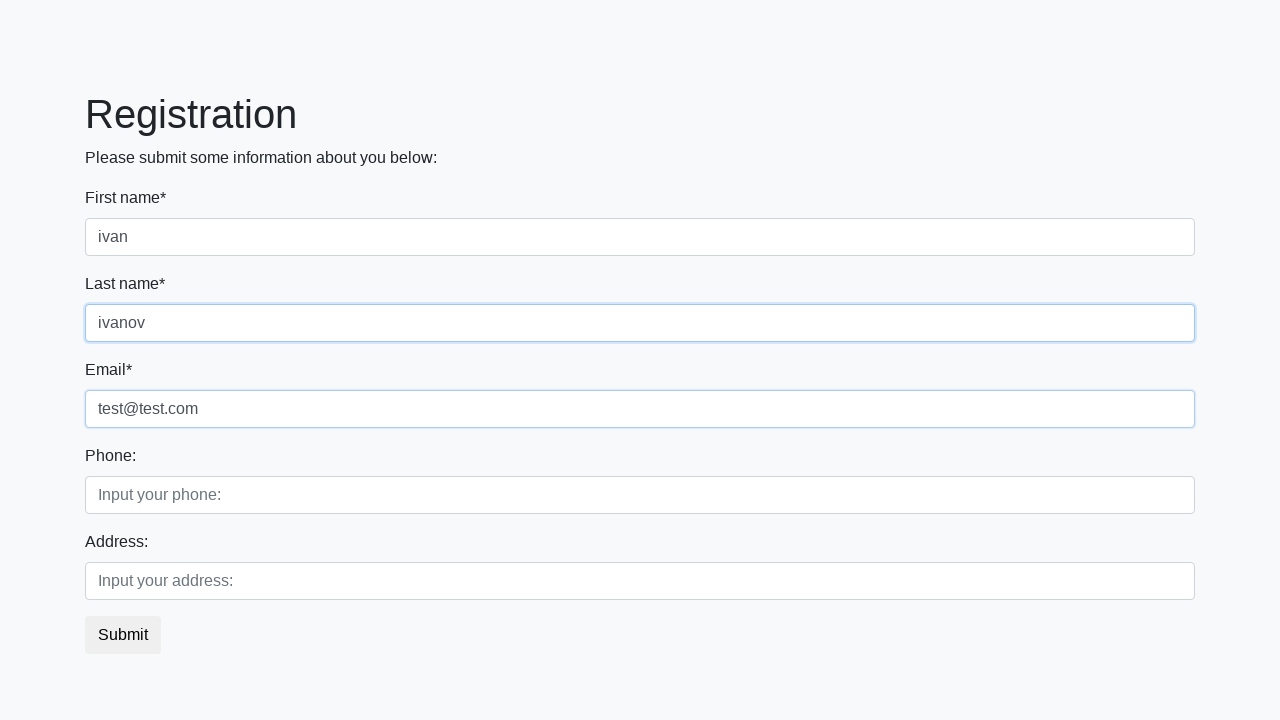

Clicked submit button to register at (123, 635) on button.btn
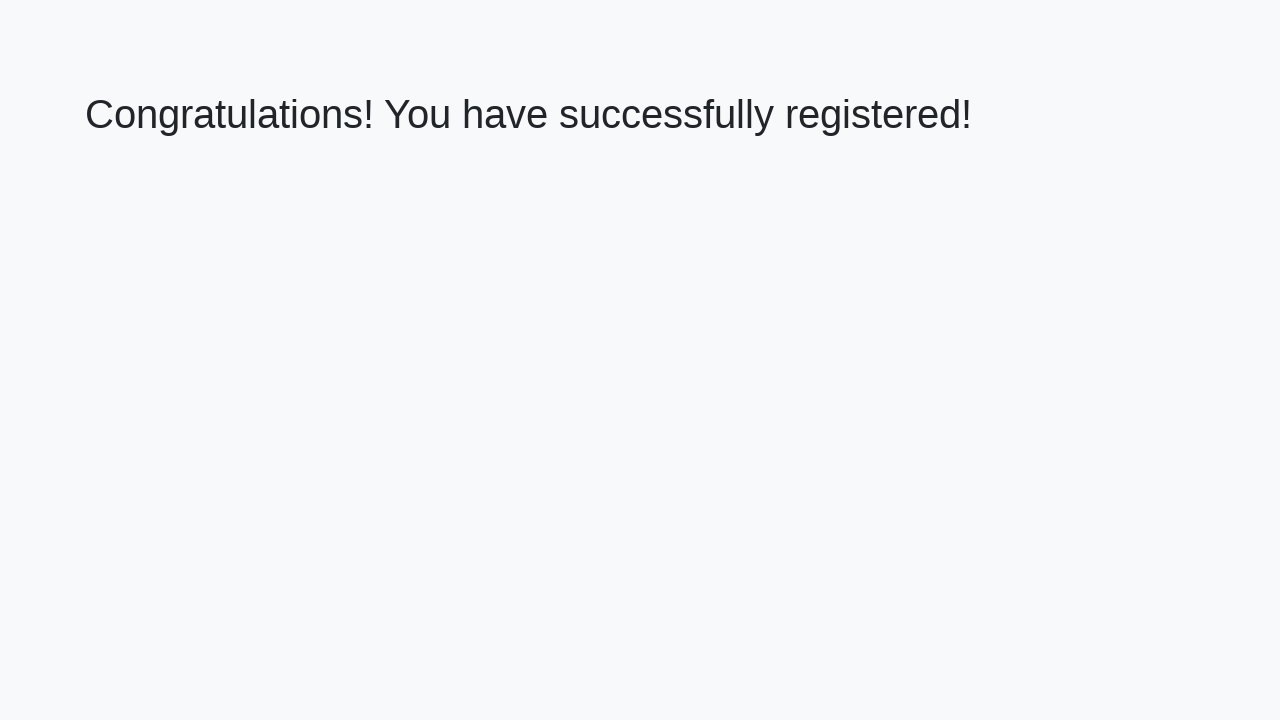

Success message heading loaded
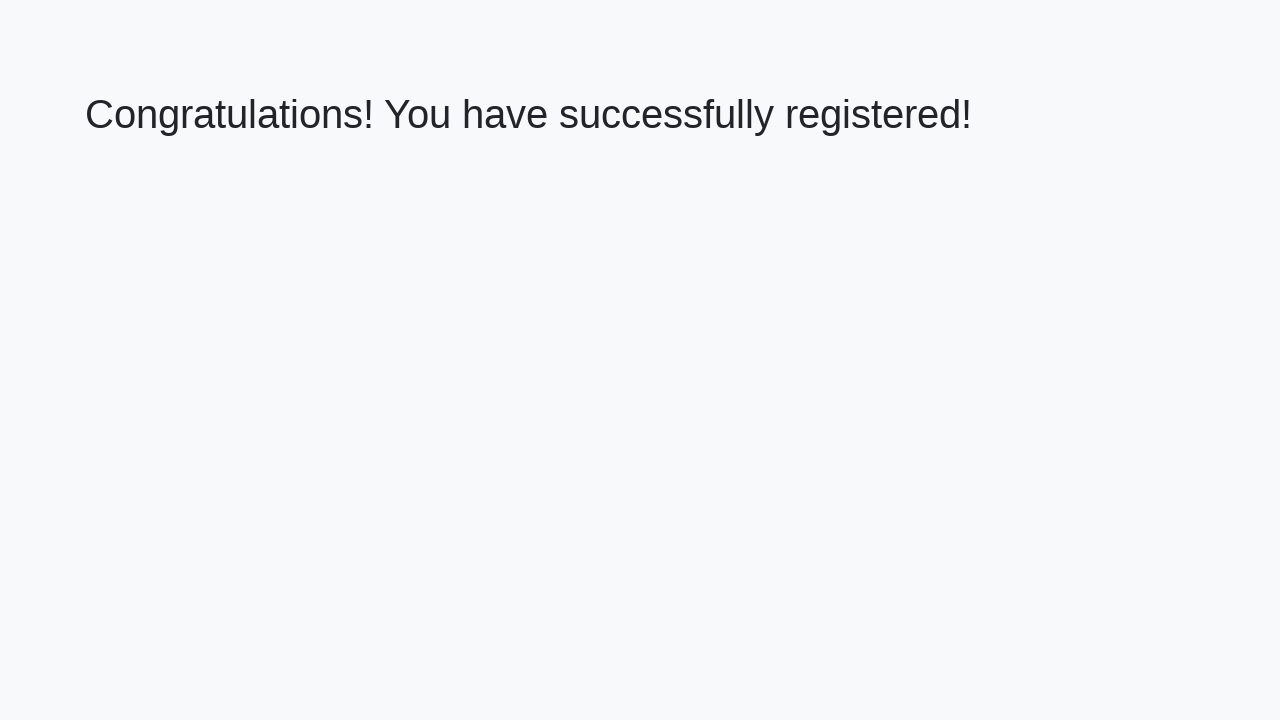

Retrieved success message text
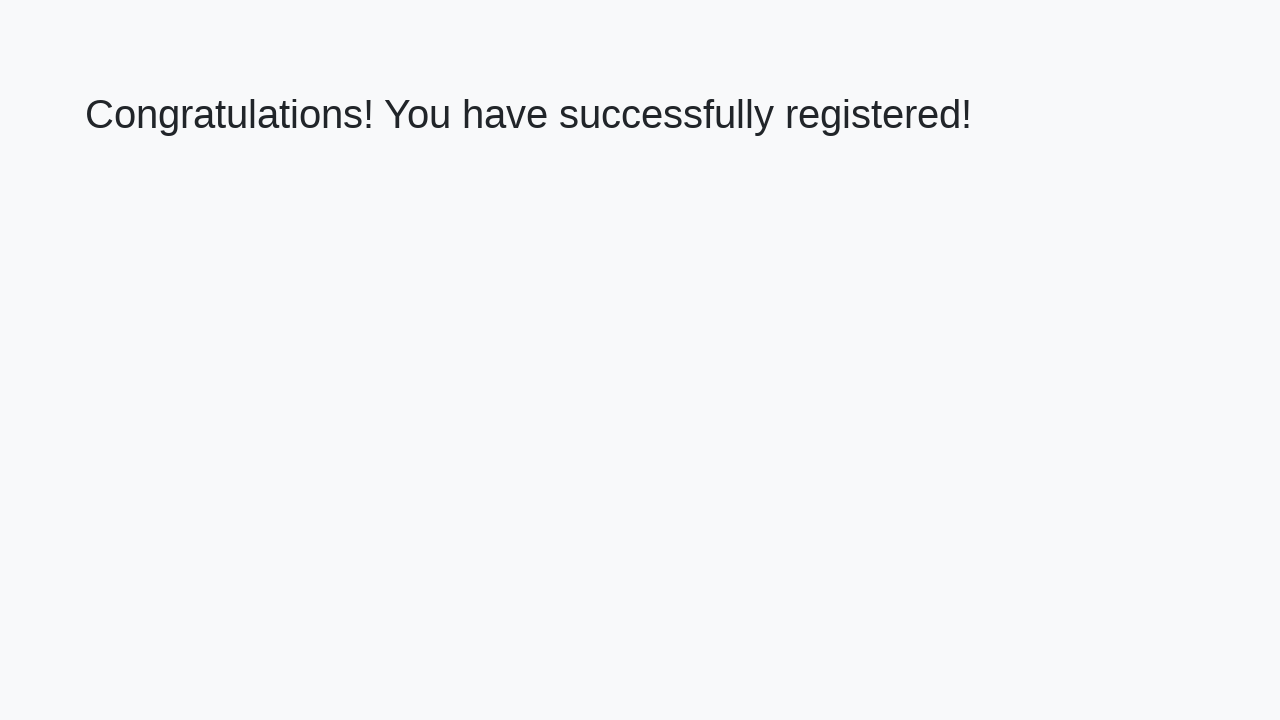

Verified success message: 'Congratulations! You have successfully registered!'
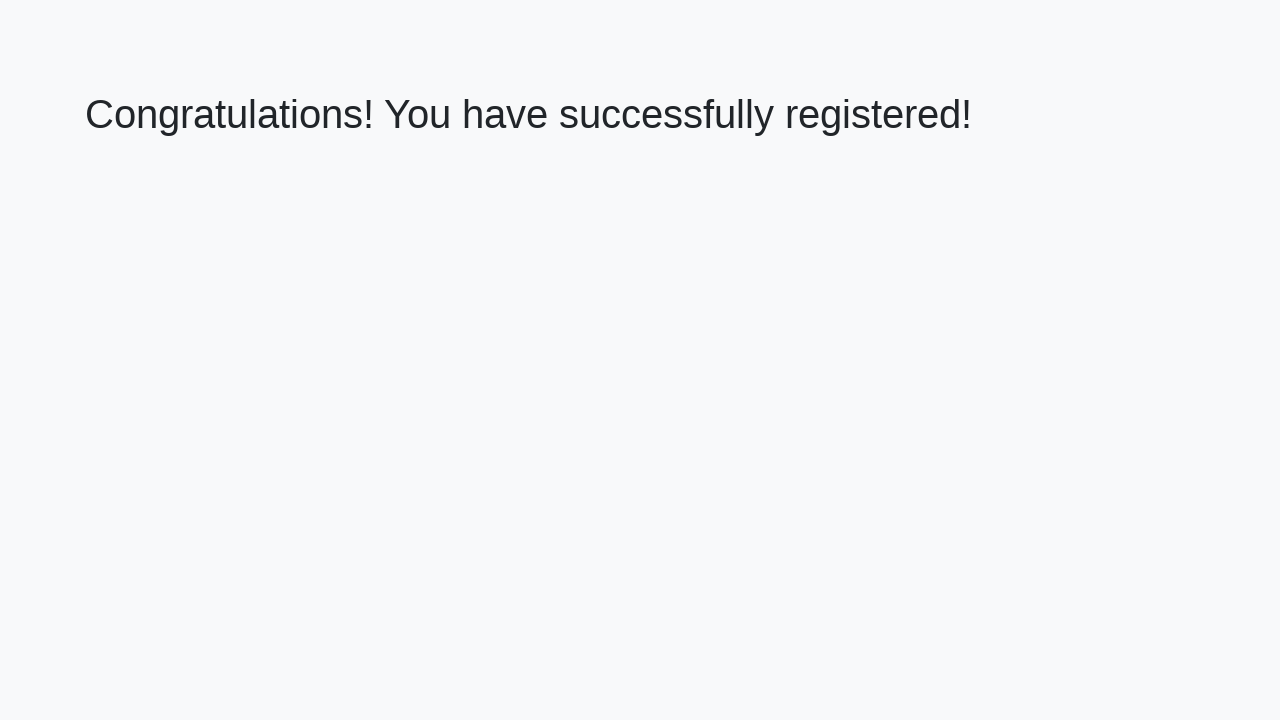

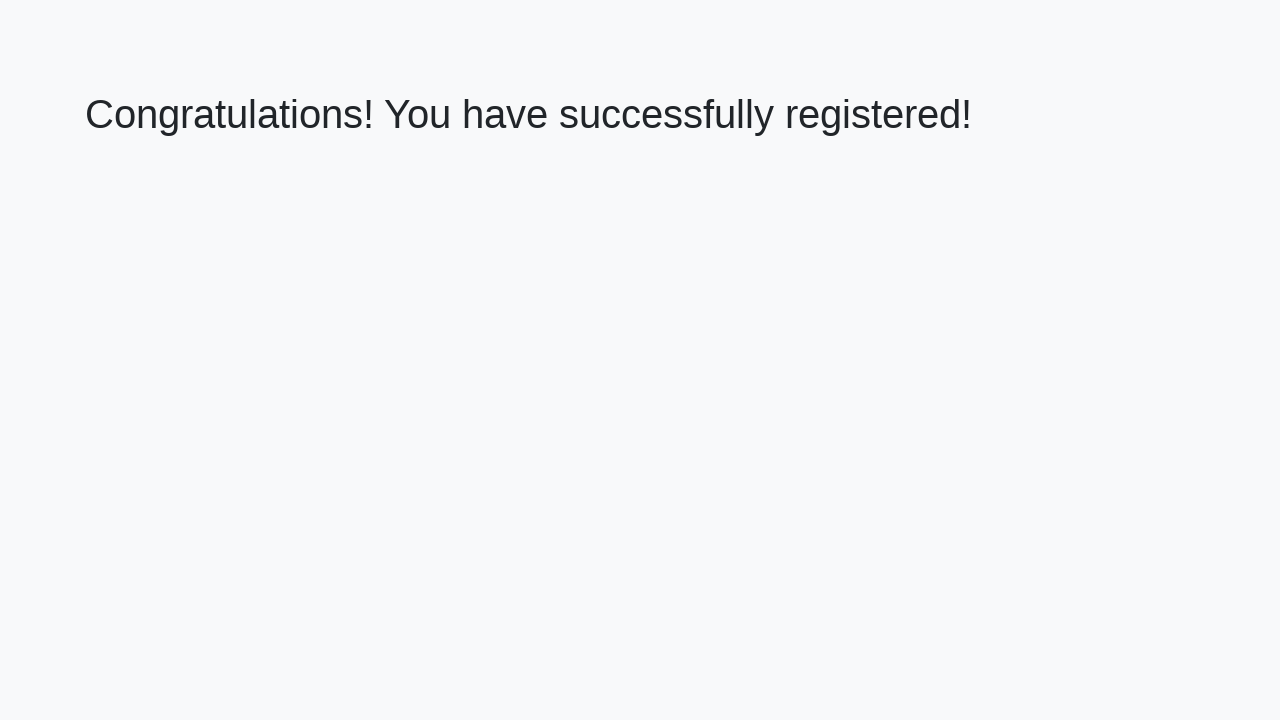